Navigates to an automation practice page, scrolls to a web table section, and verifies the table structure including rows, columns, and headers are present.

Starting URL: https://rahulshettyacademy.com/AutomationPractice/

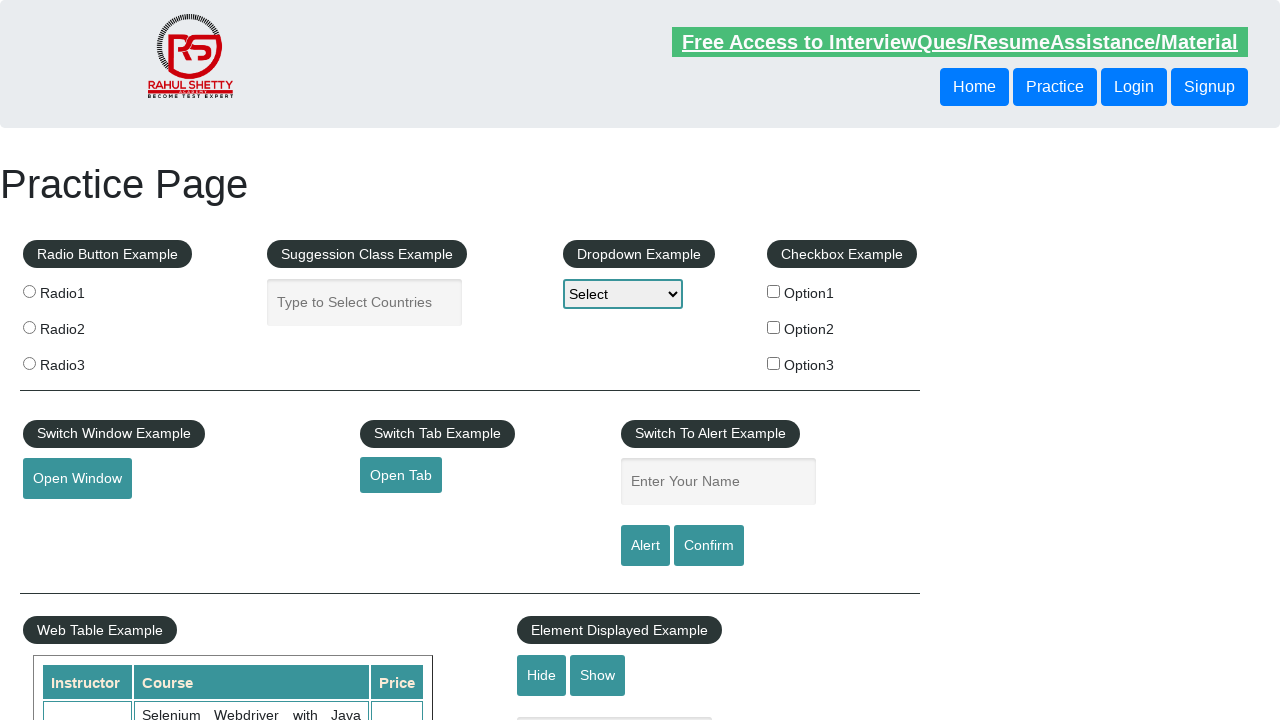

Scrolled to Web Table Example section
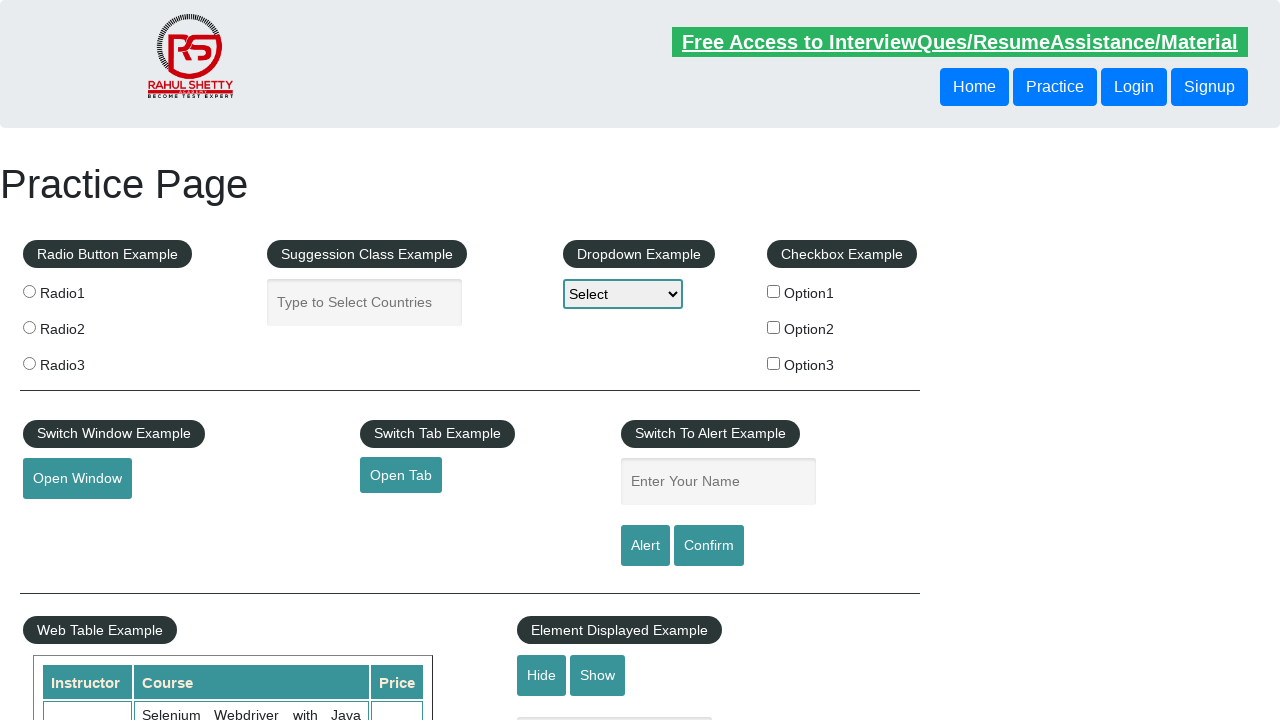

Table body element loaded and visible
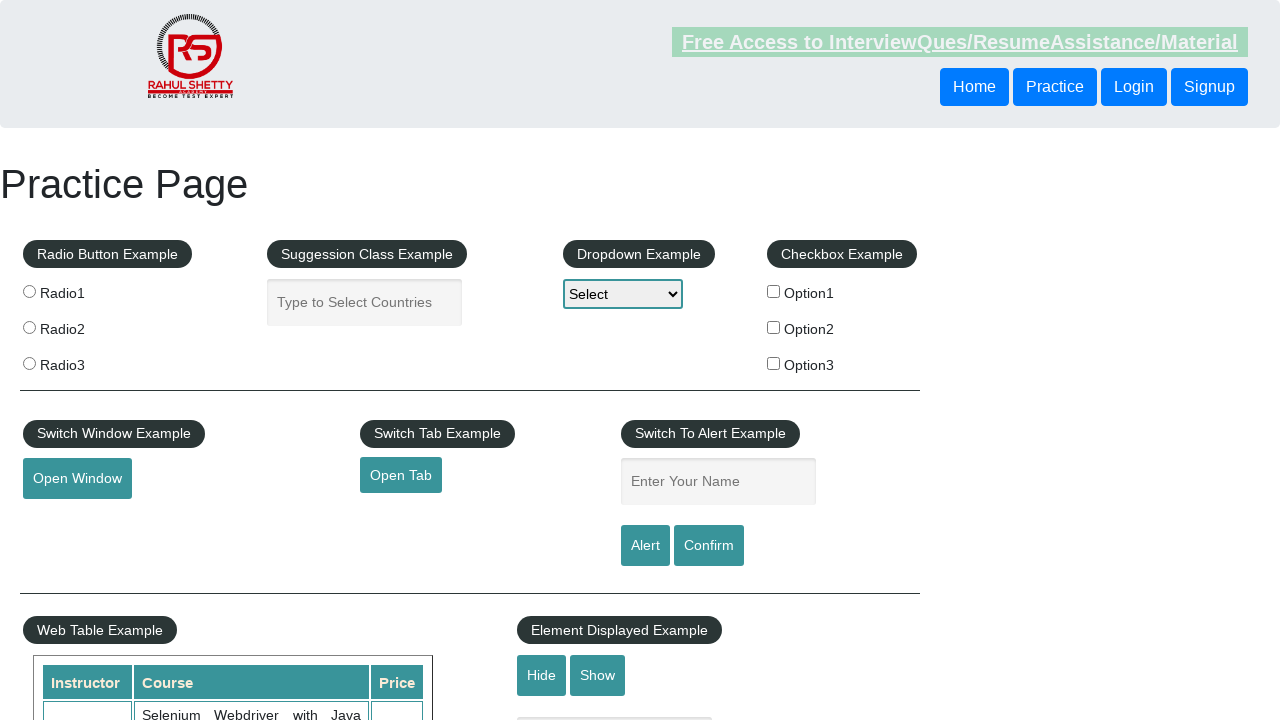

Table headers verified to be present
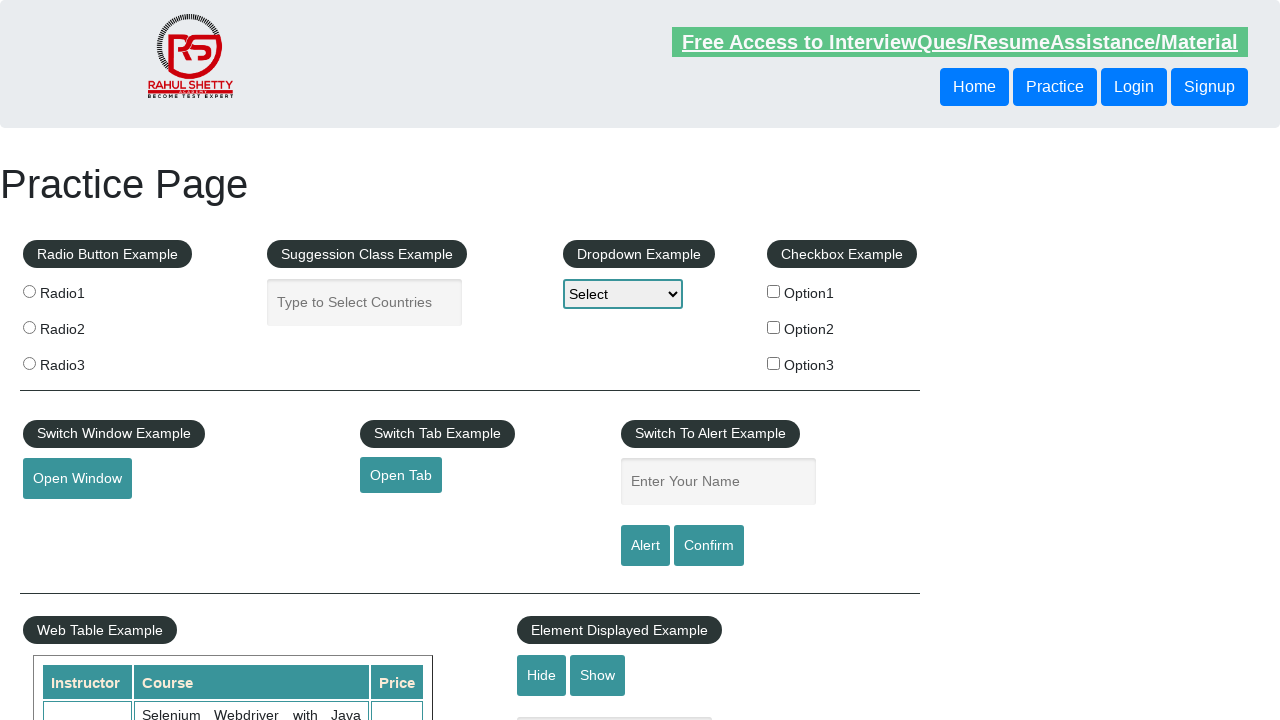

Table row containing 'Rahul Shetty' verified to be present
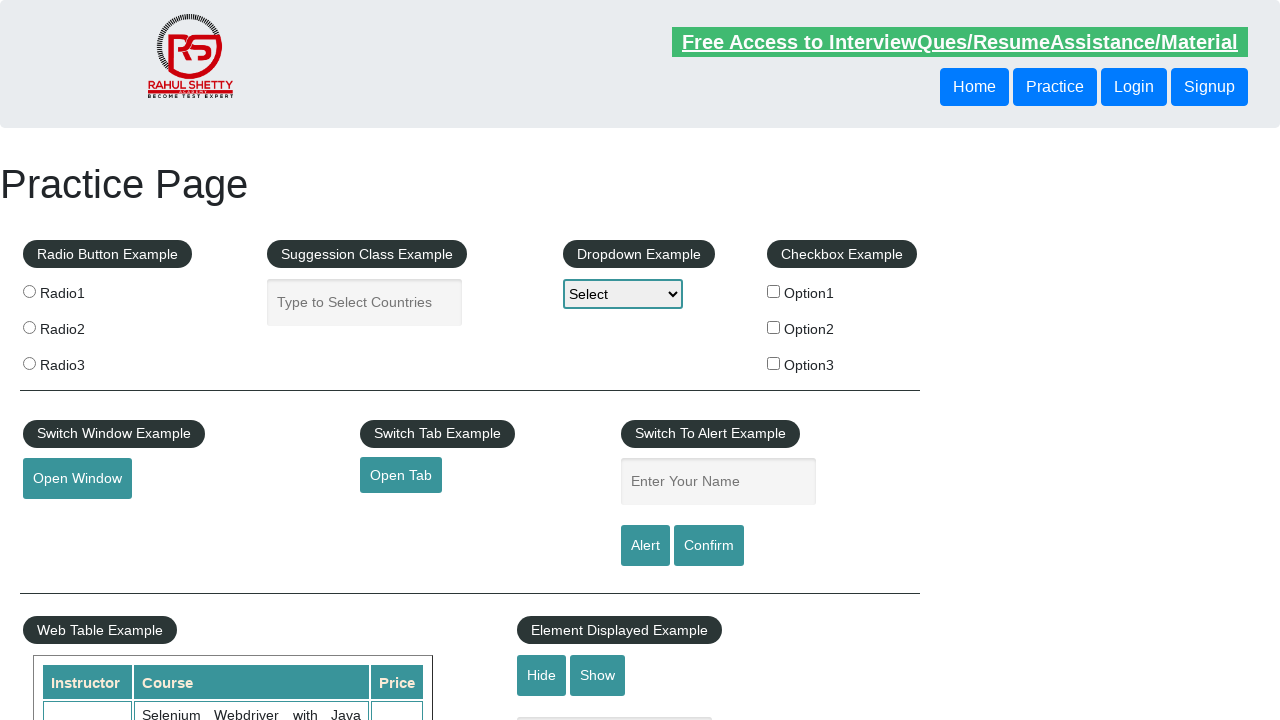

Table columns in data row verified to be present
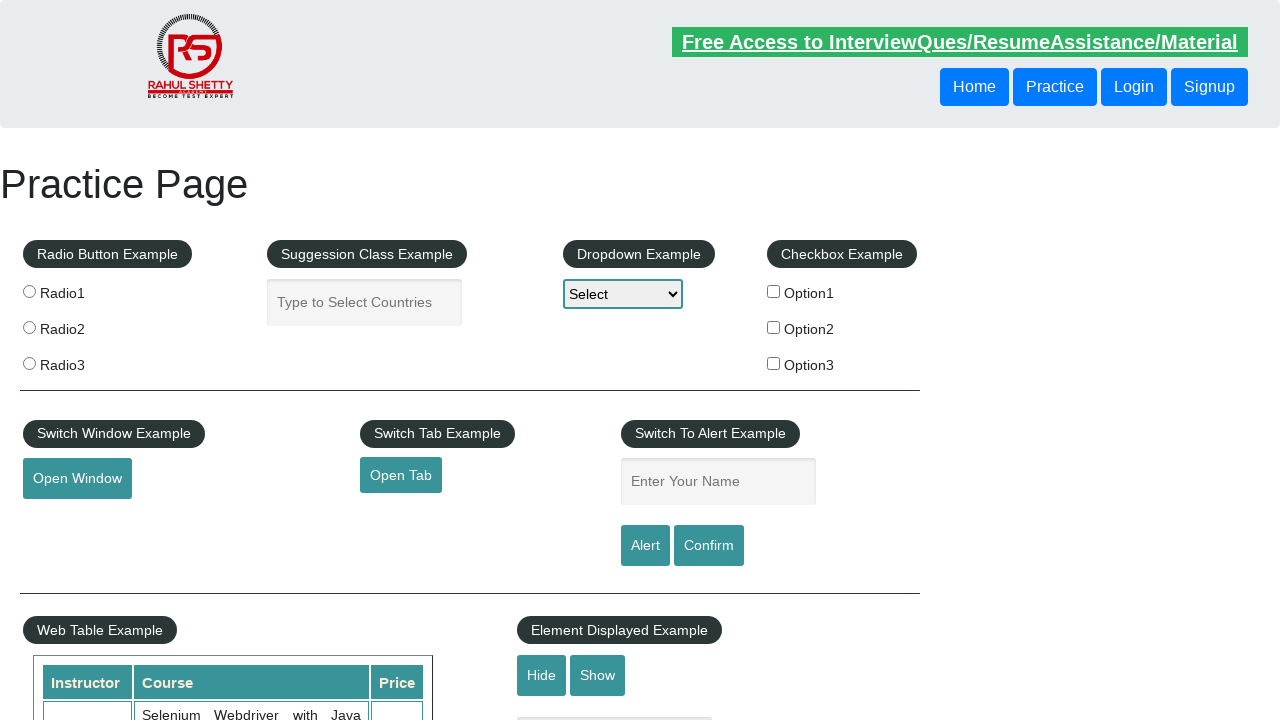

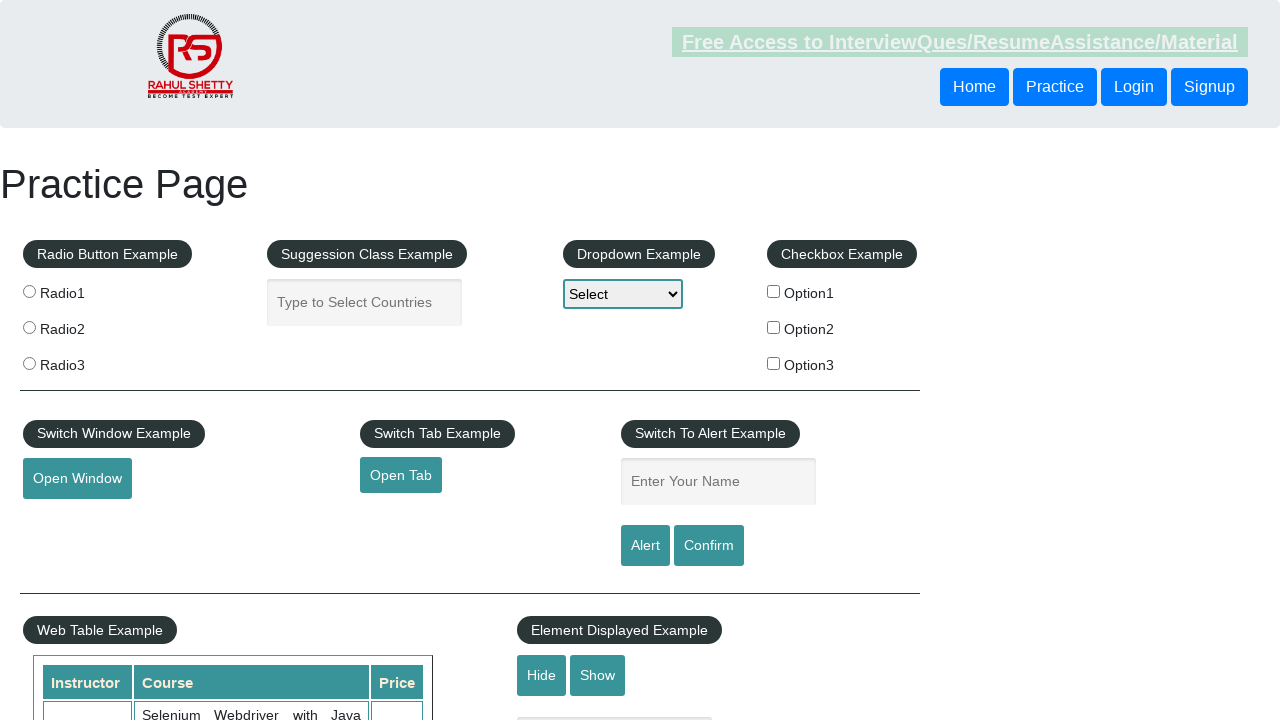